Tests window handling by clicking a link that opens a new tab and verifying the new tab's title is "New Window" using a reusable method approach

Starting URL: https://the-internet.herokuapp.com/windows

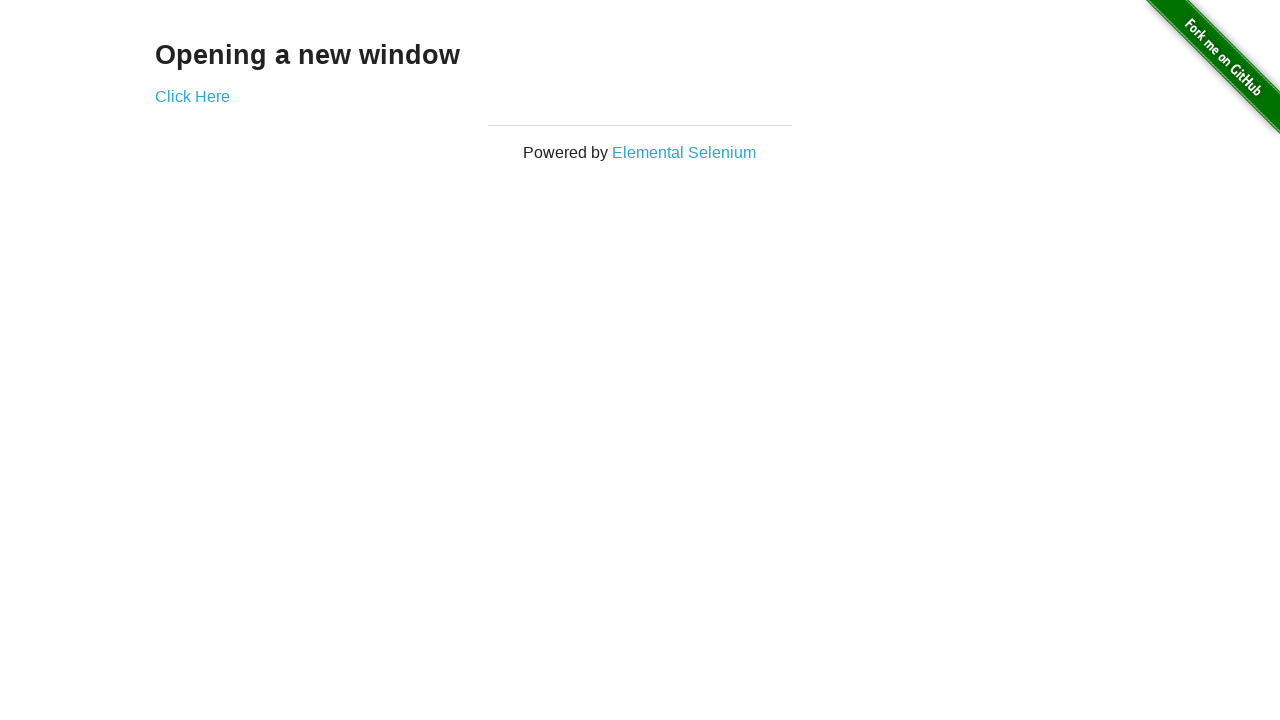

Clicked 'Click Here' link to open new tab at (192, 96) on text=Click Here
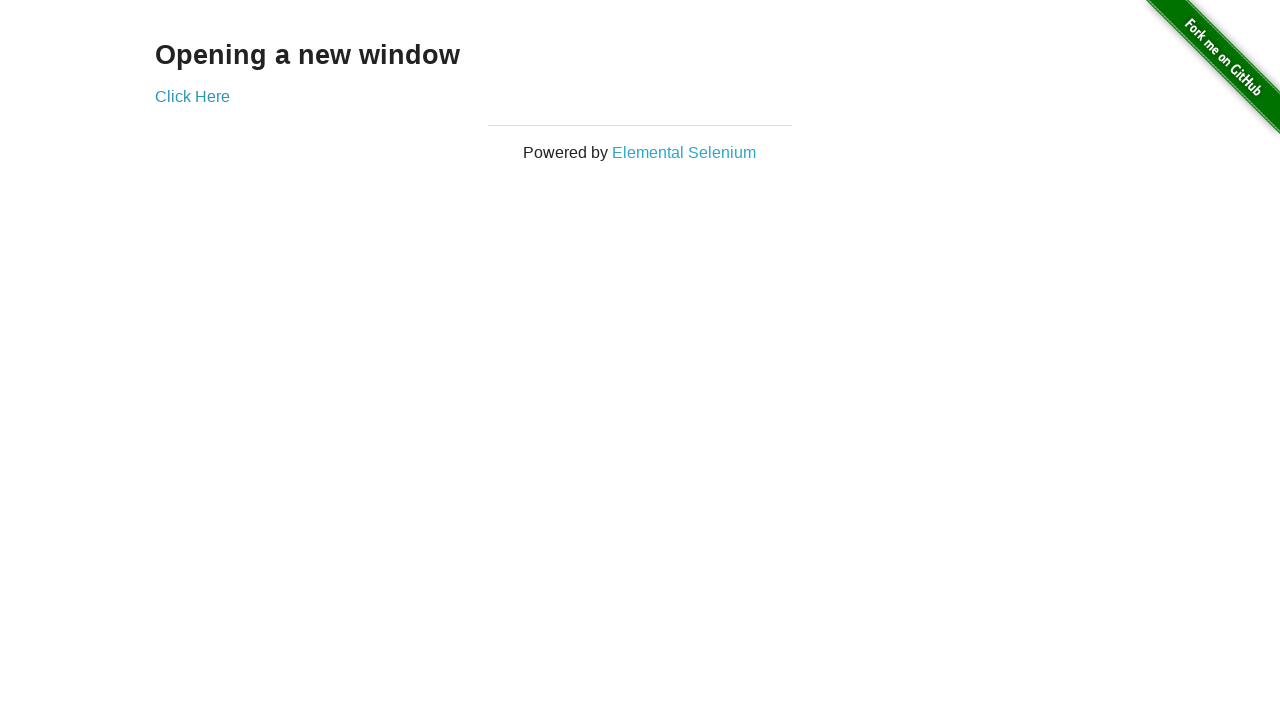

Captured new page/tab object
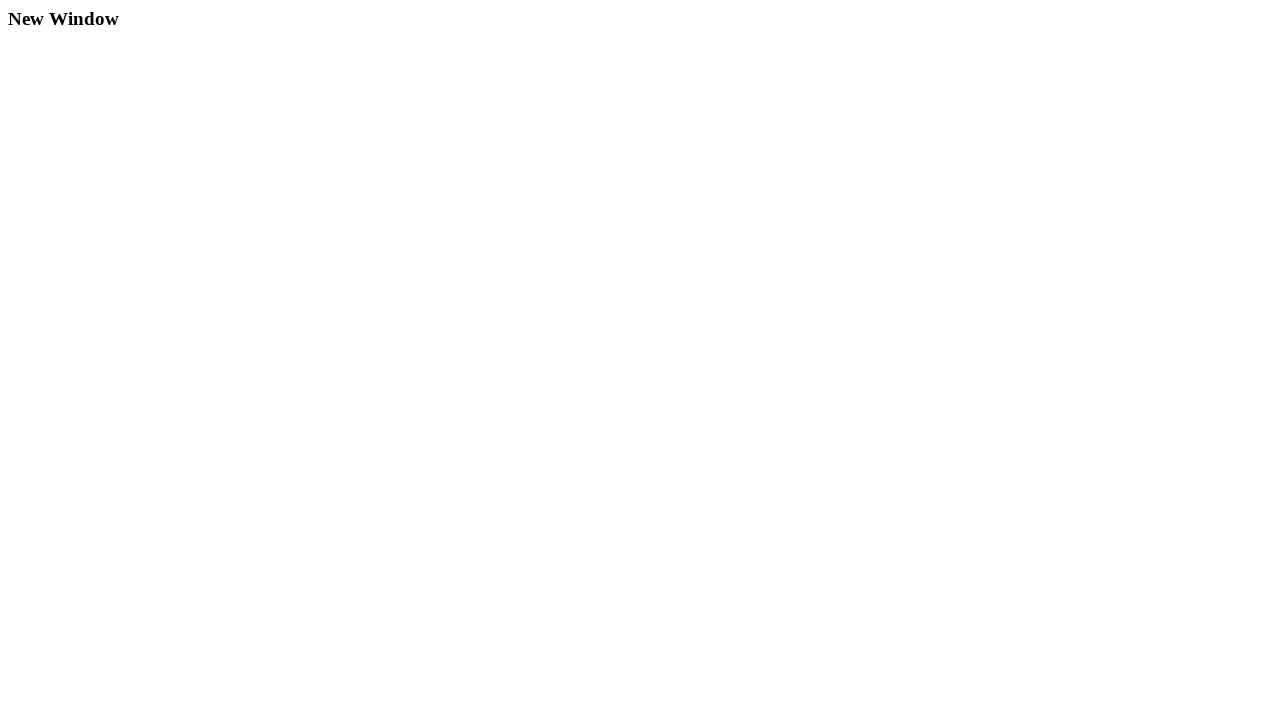

New page finished loading
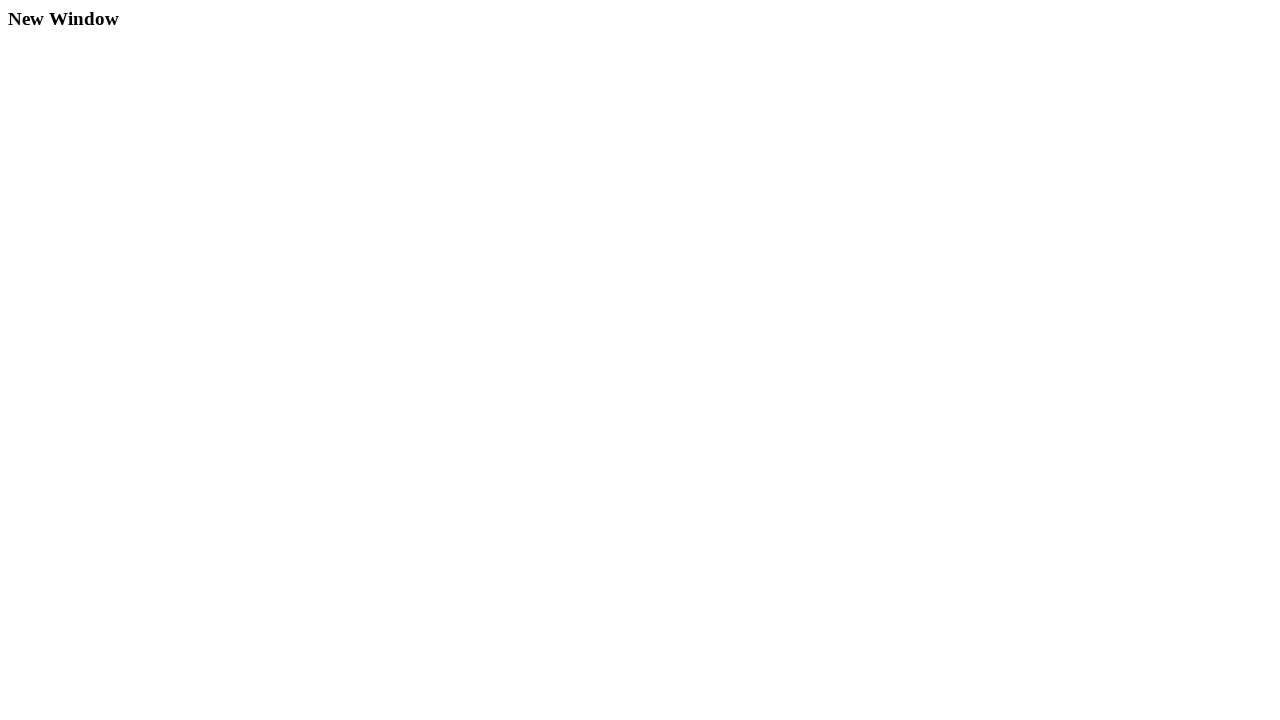

Verified new tab title is 'New Window'
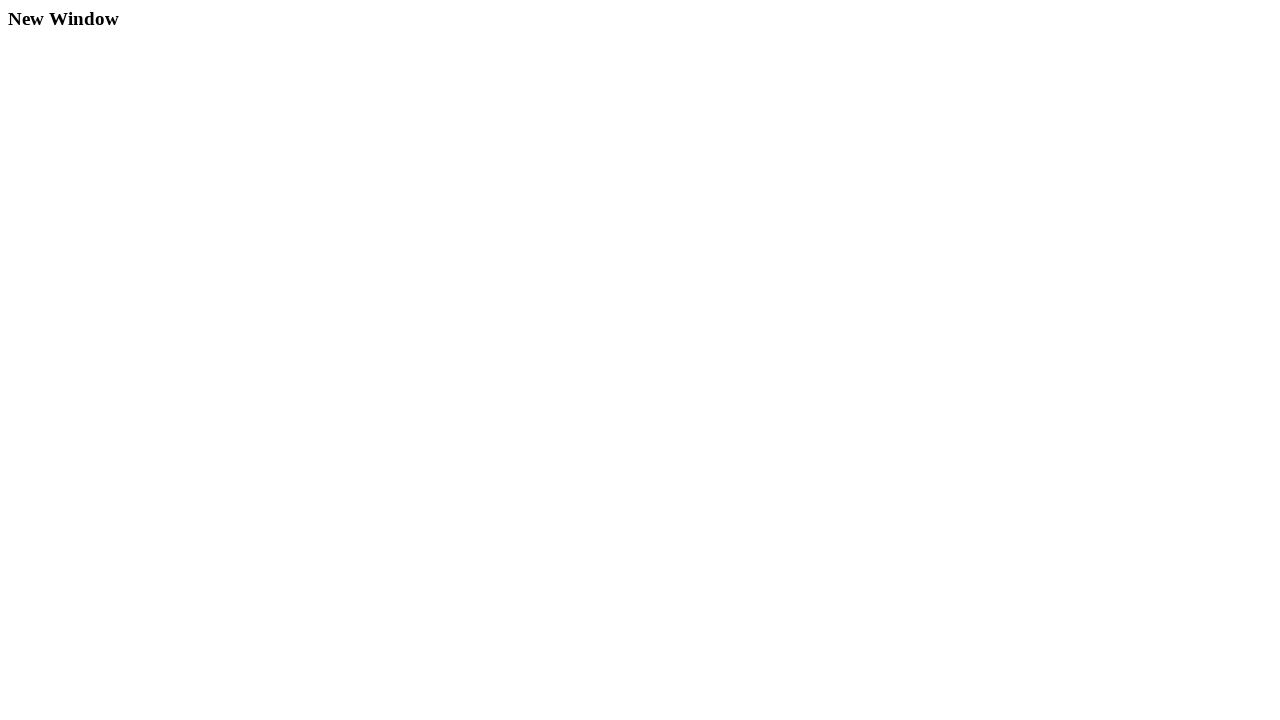

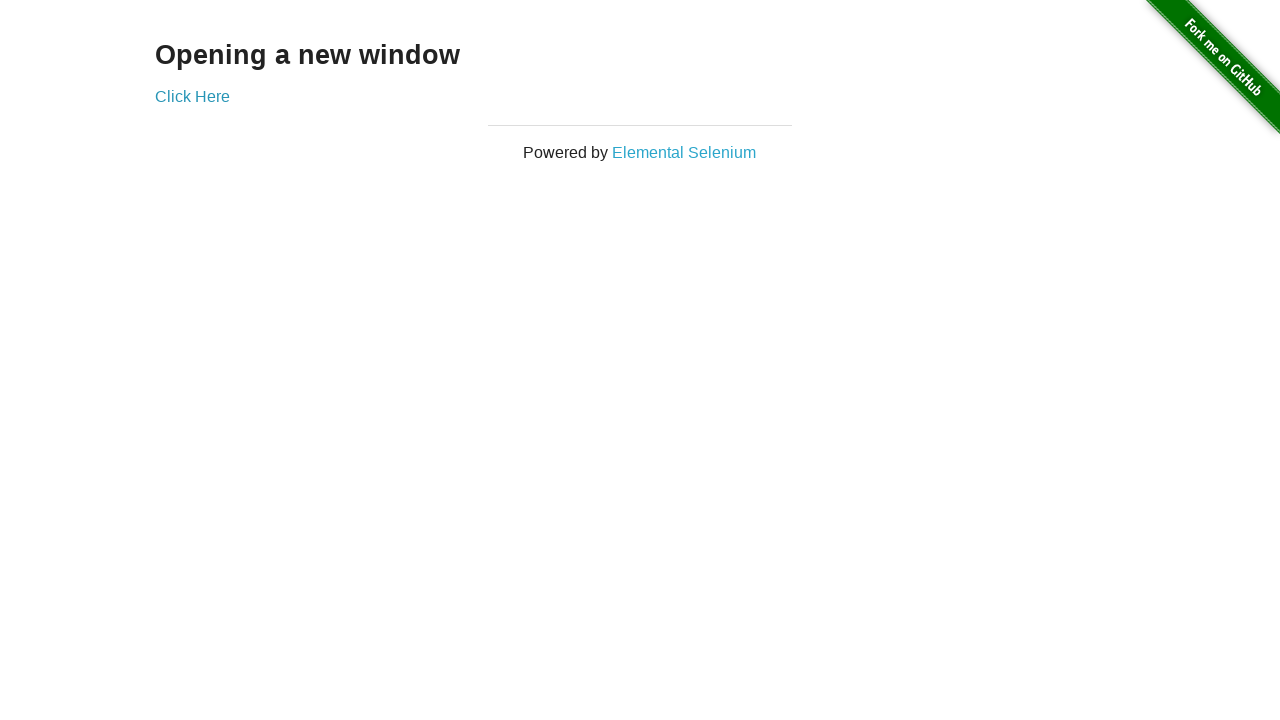